Navigates to Walmart homepage and verifies the page loads by checking the title

Starting URL: https://www.walmart.com/

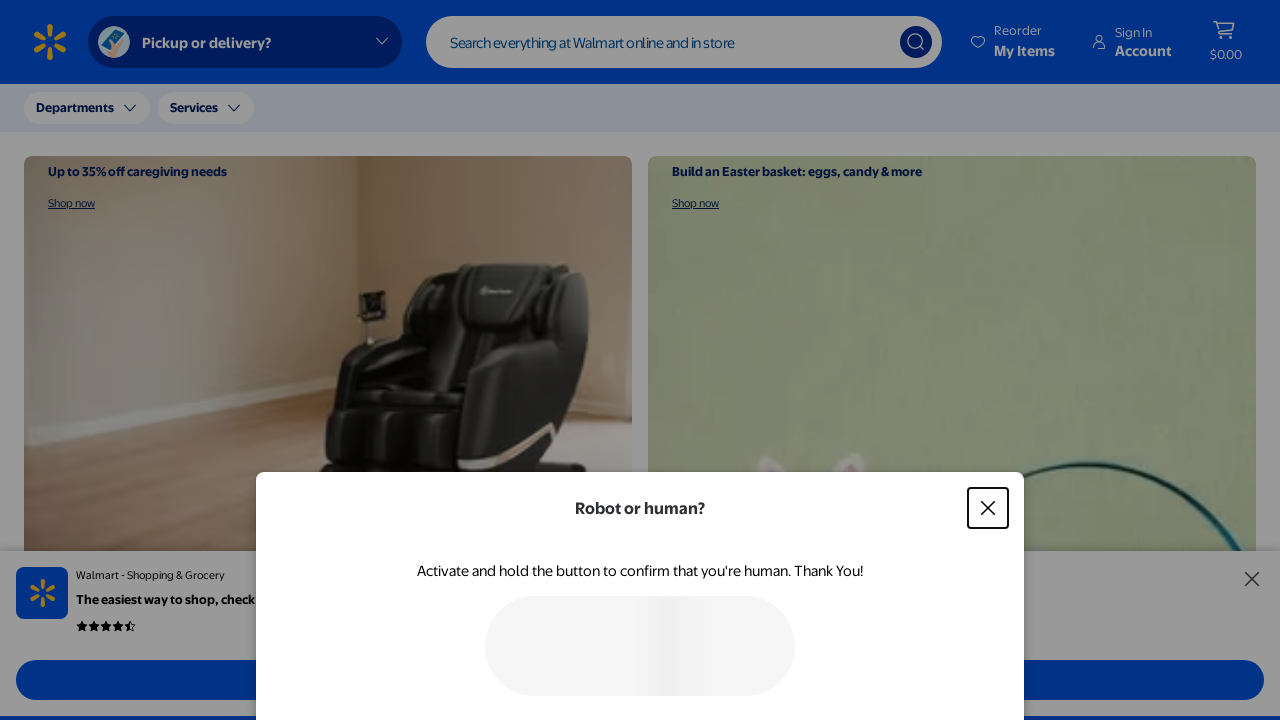

Waited for page to load (domcontentloaded state)
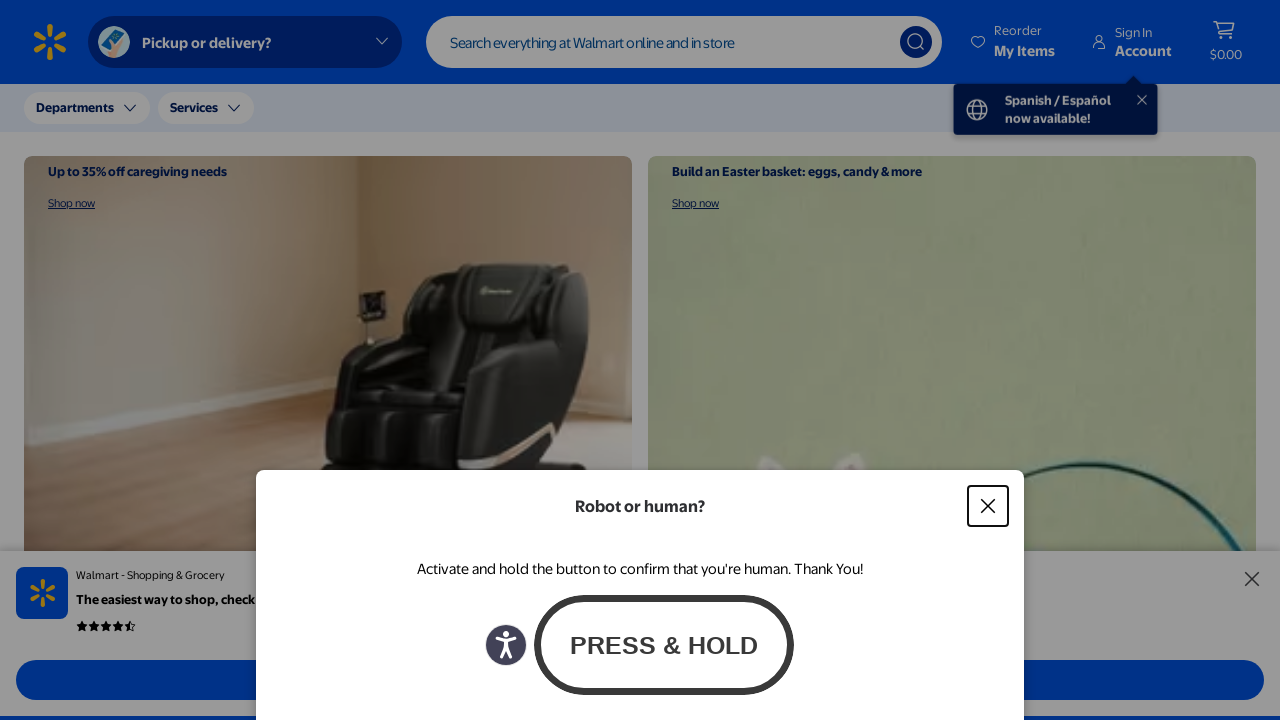

Retrieved page title
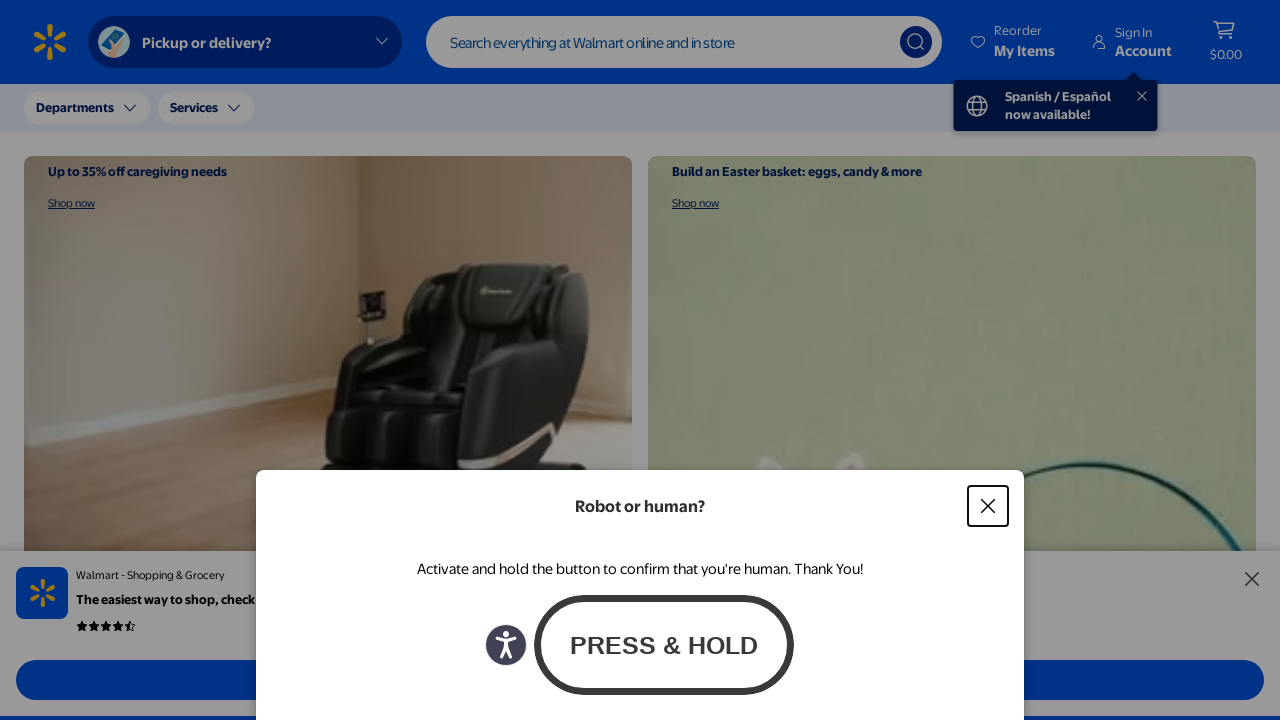

Verified page title is not empty
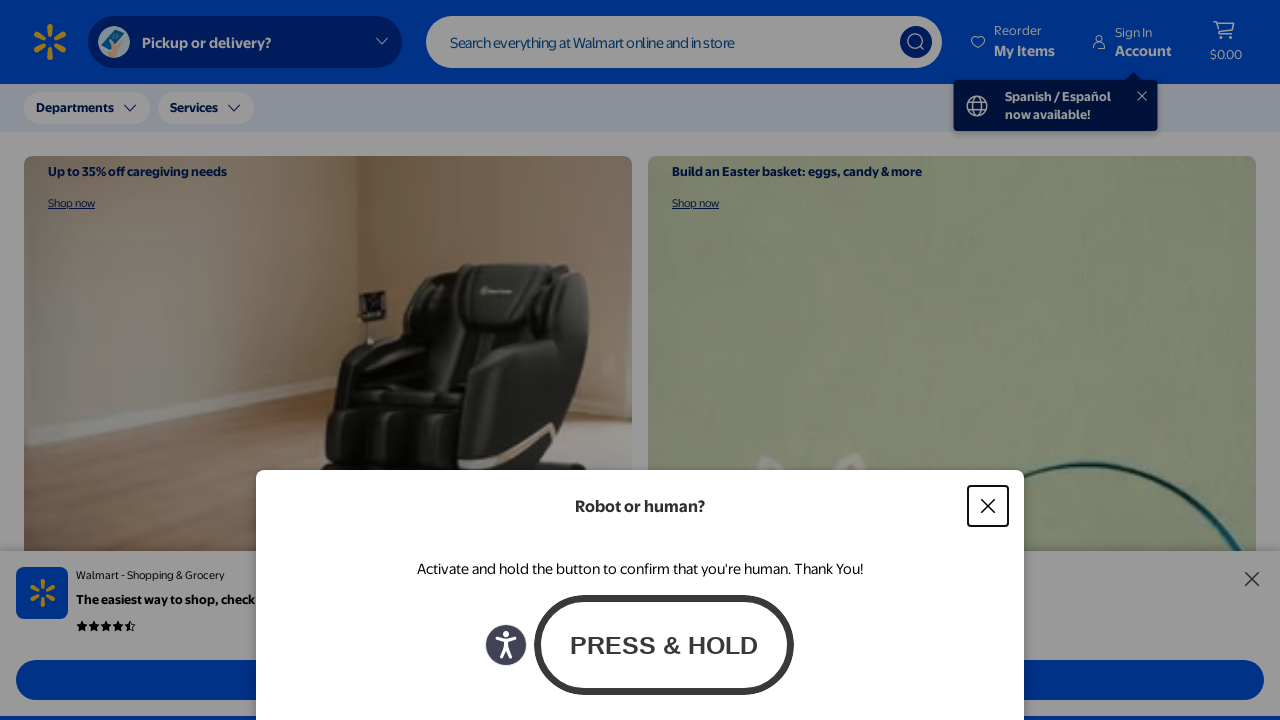

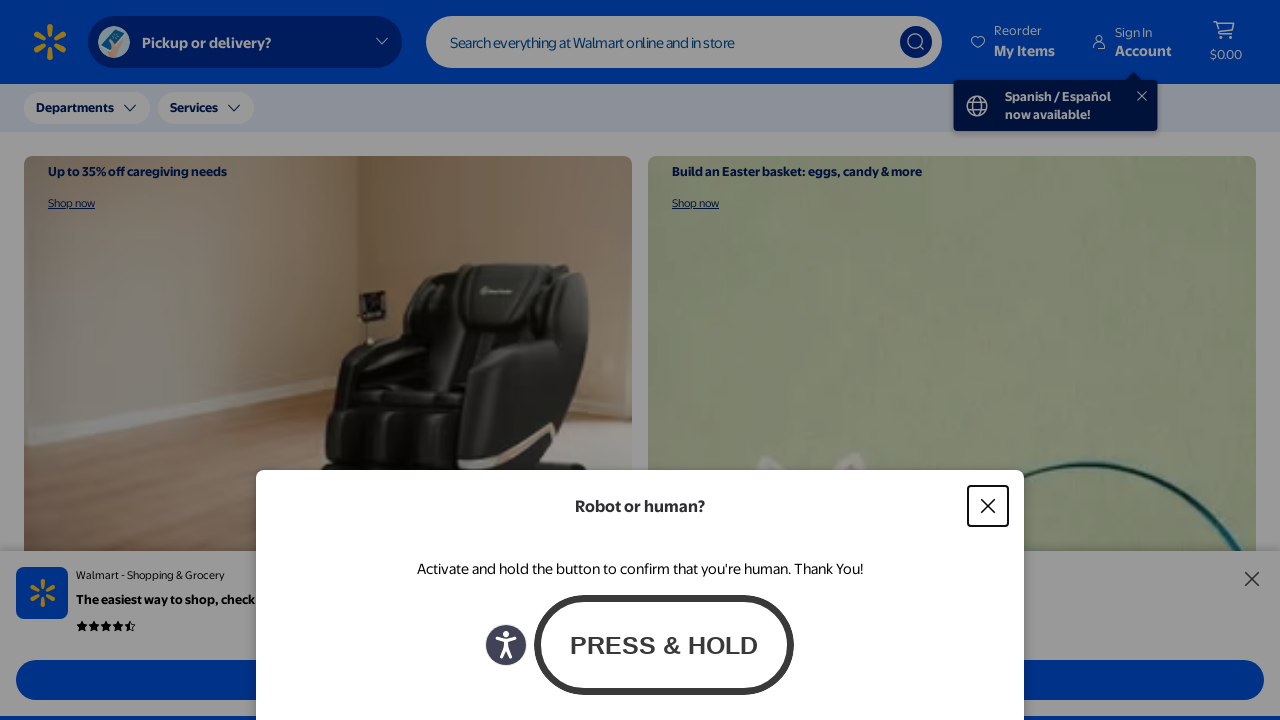